Tests entering a full name into an input field on a form editing page

Starting URL: https://letcode.in/edit

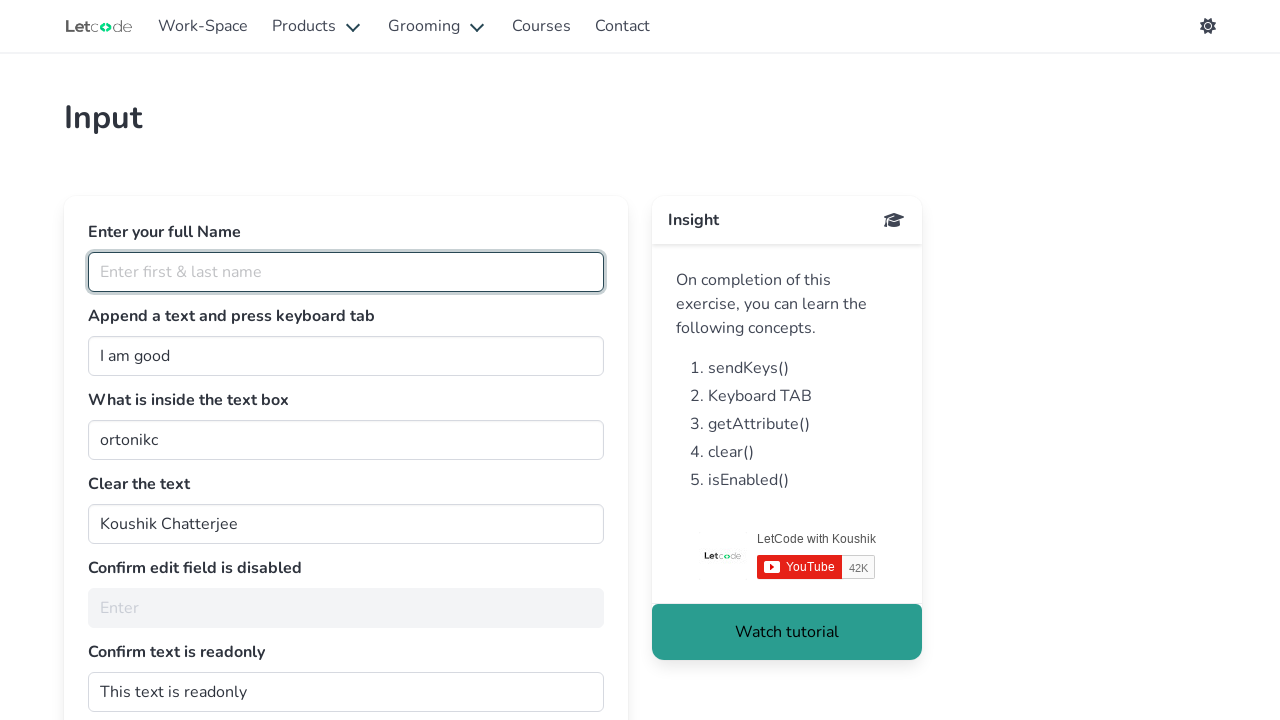

Entered full name 'Charles Togah' into the fullName input field on #fullName
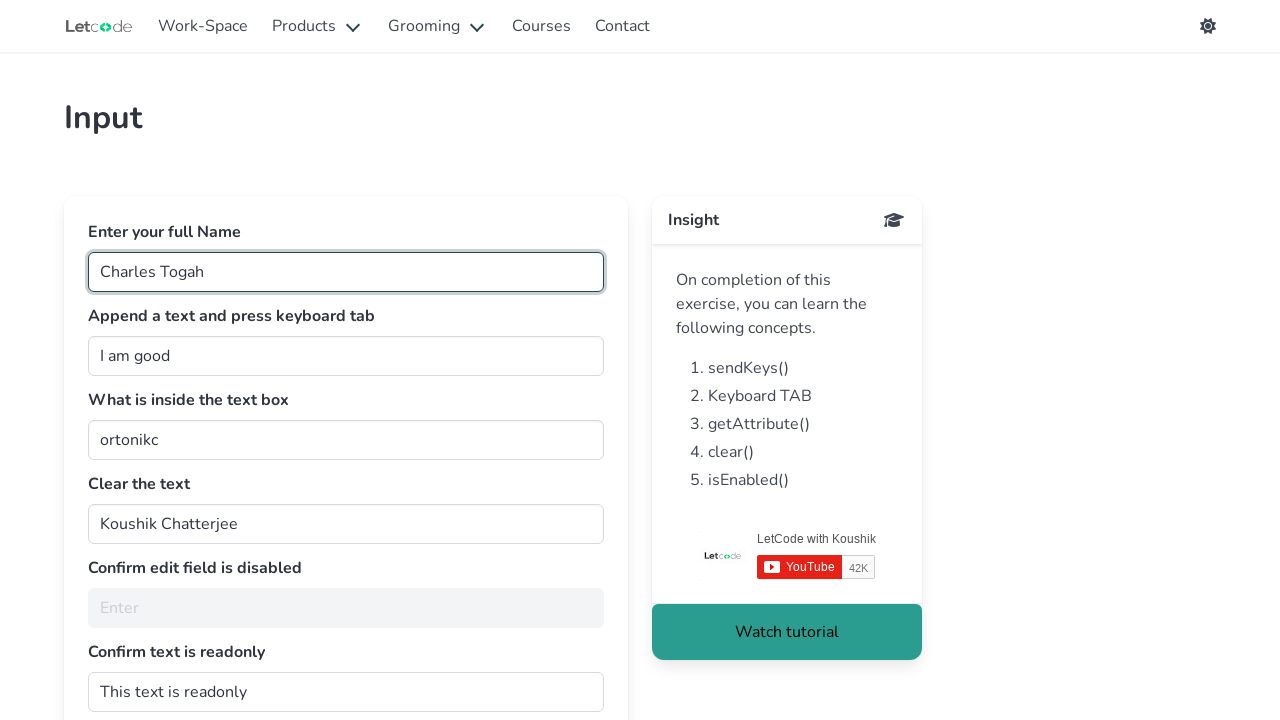

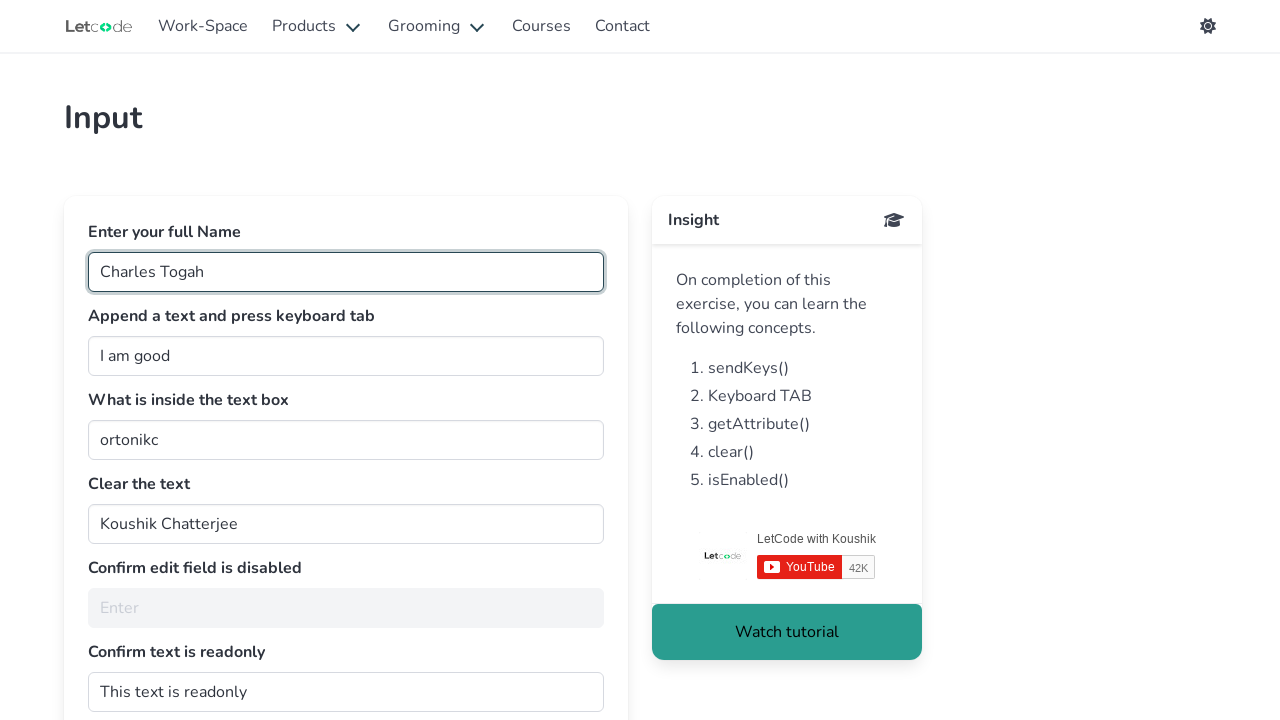